Tests date dropdown selection by choosing year, month, and day values and verifying the selections

Starting URL: https://practice.cydeo.com/dropdown

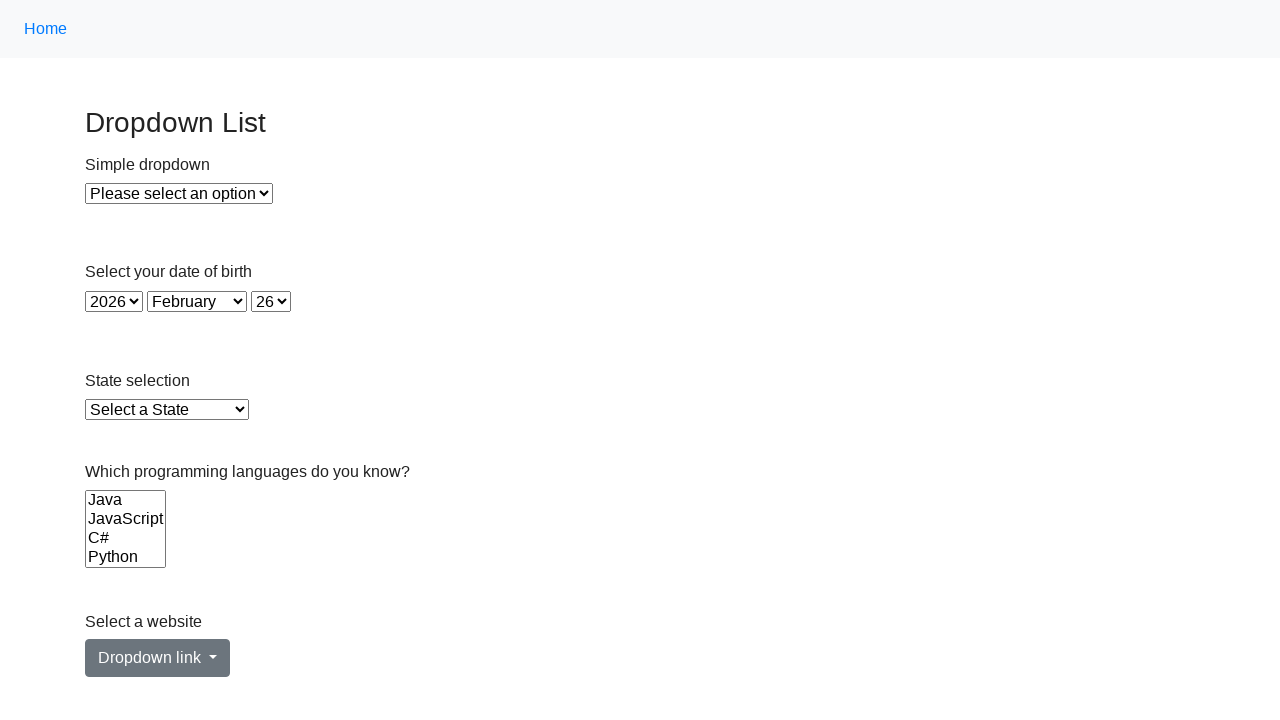

Selected year 1933 from year dropdown on select#year
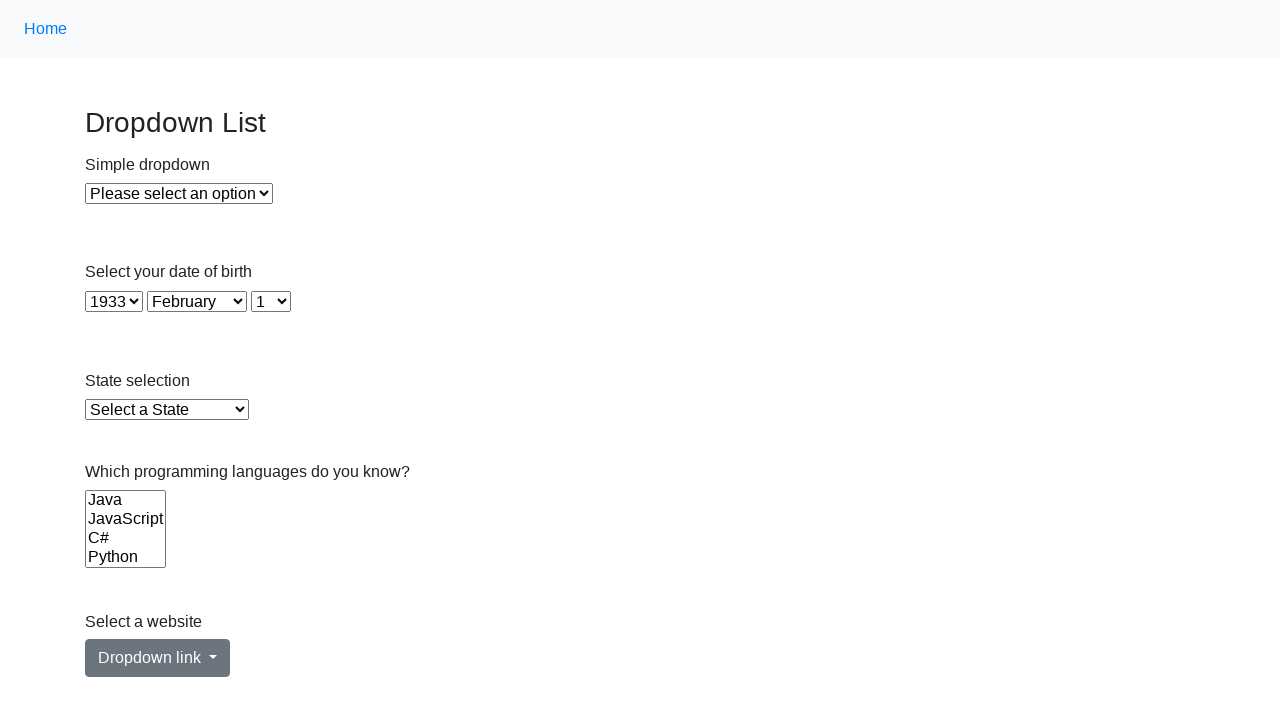

Selected December from month dropdown on select#month
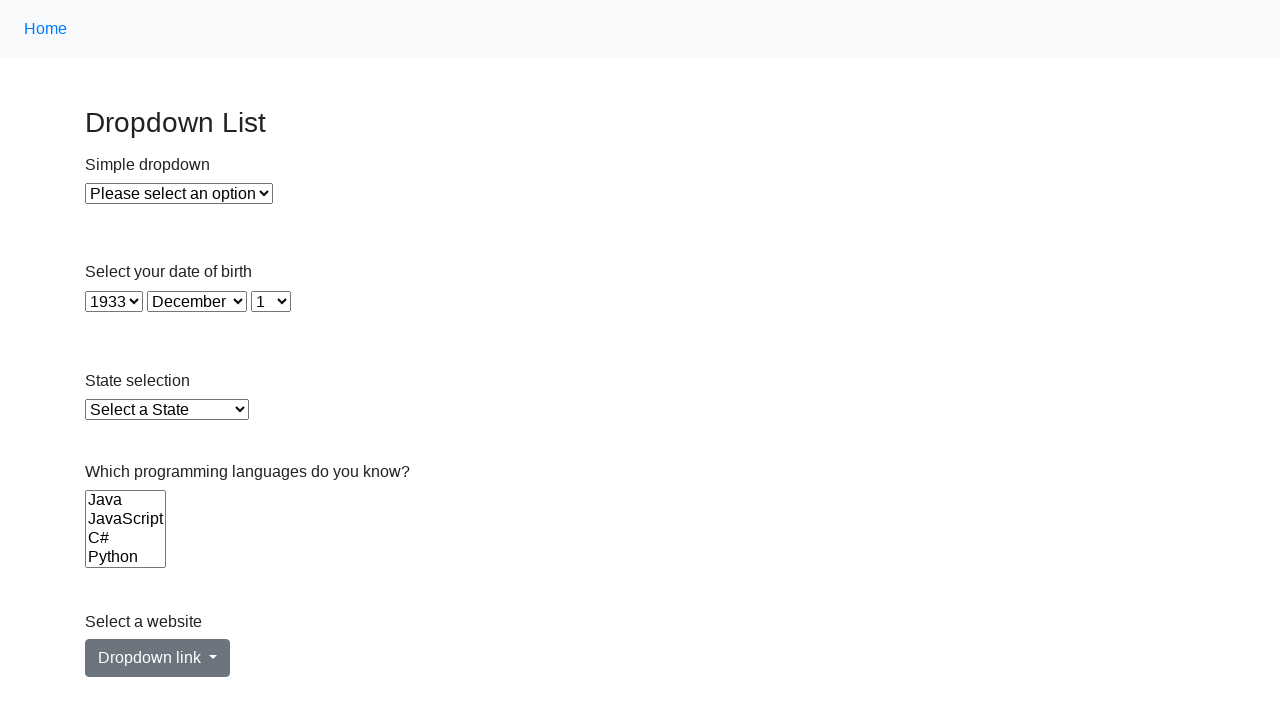

Selected day 1 from day dropdown on select#day
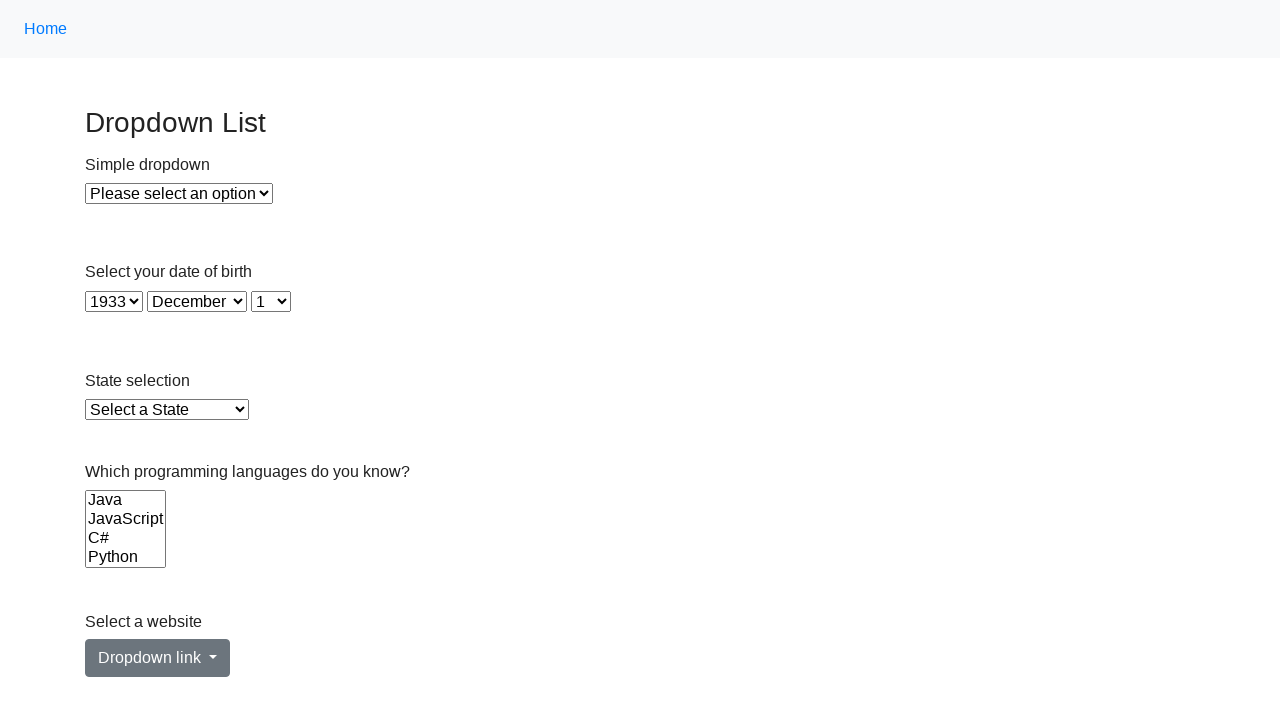

Verified year dropdown value is 1933
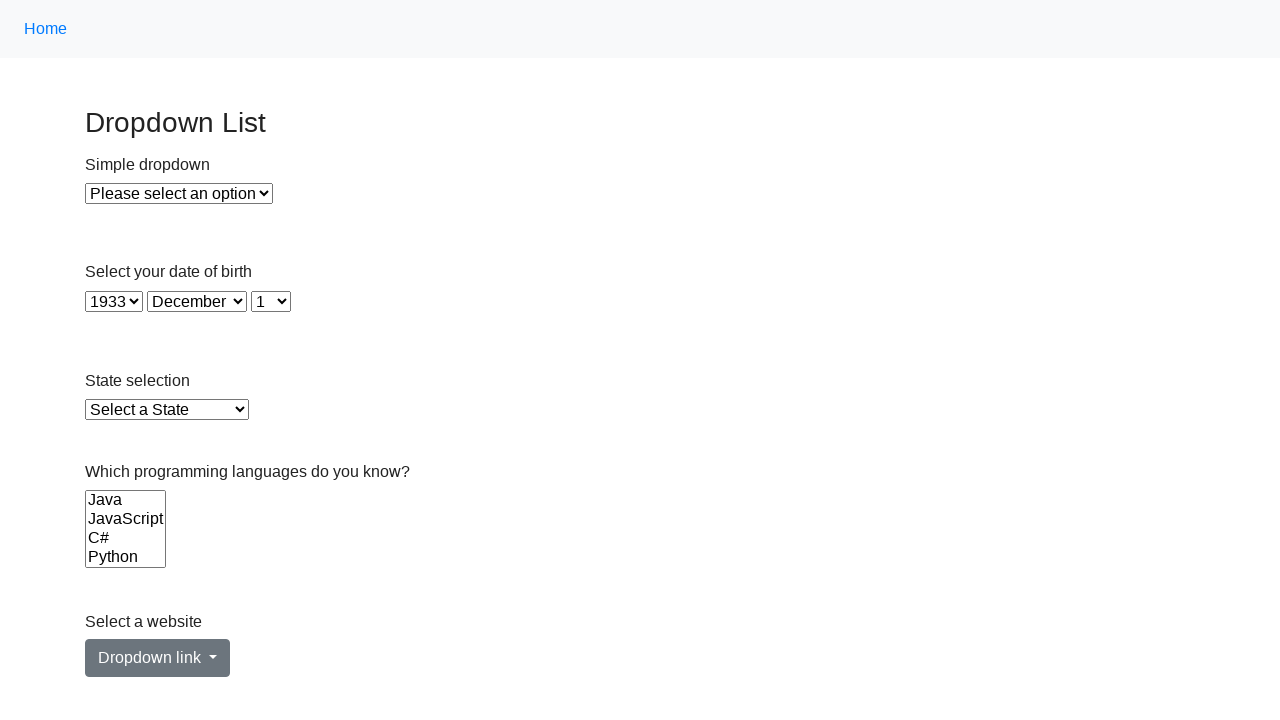

Verified month dropdown value is December
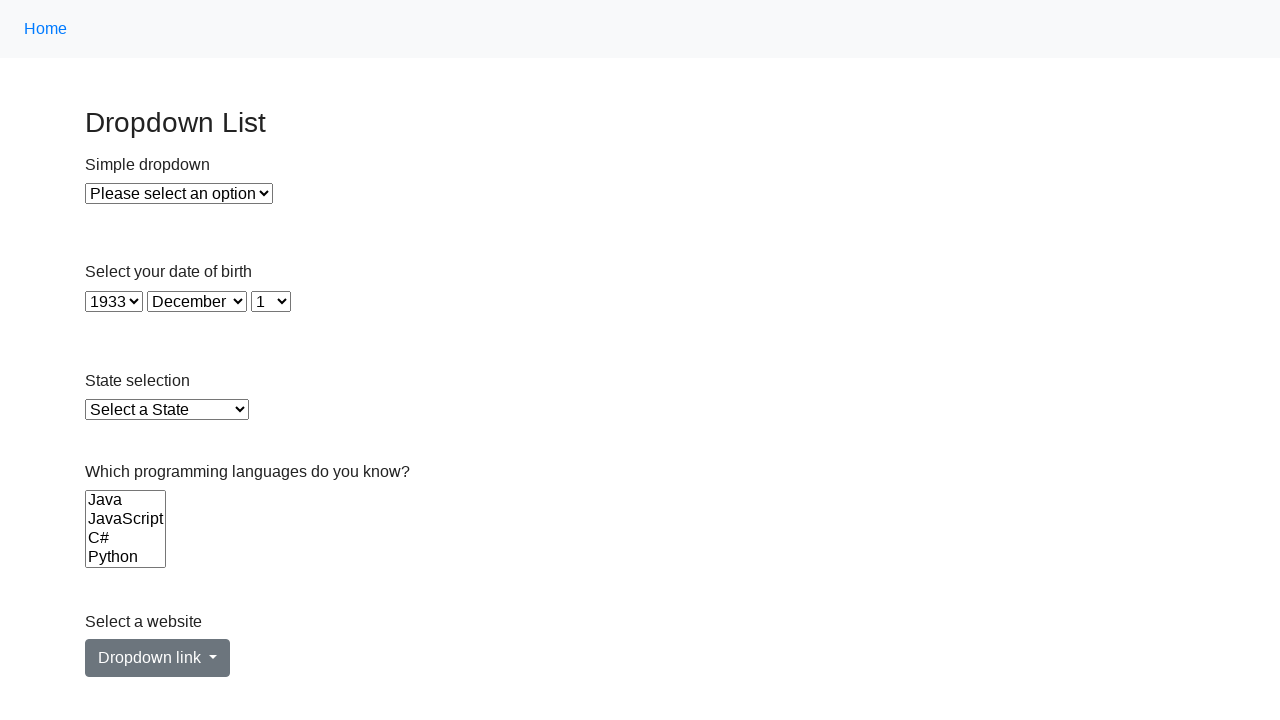

Verified day dropdown value is 1
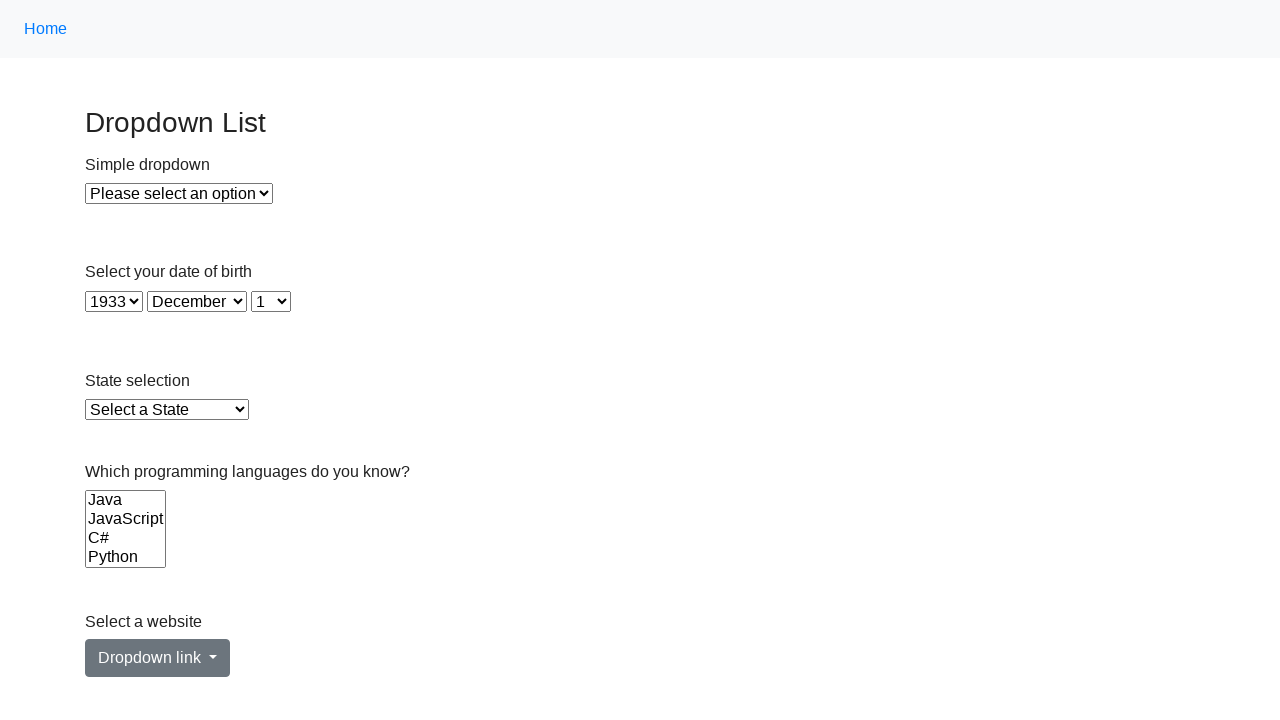

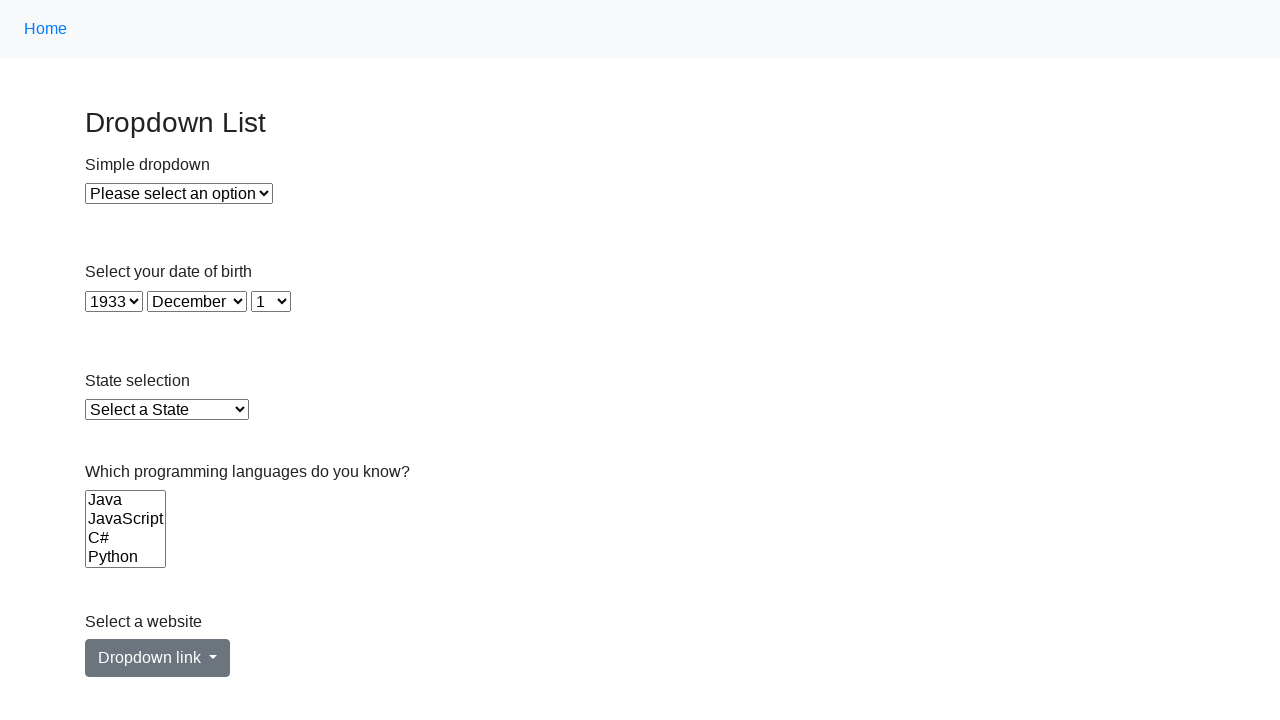